Opens the Kenh14 Vietnamese news website in Chrome browser

Starting URL: https://kenh14.vn/

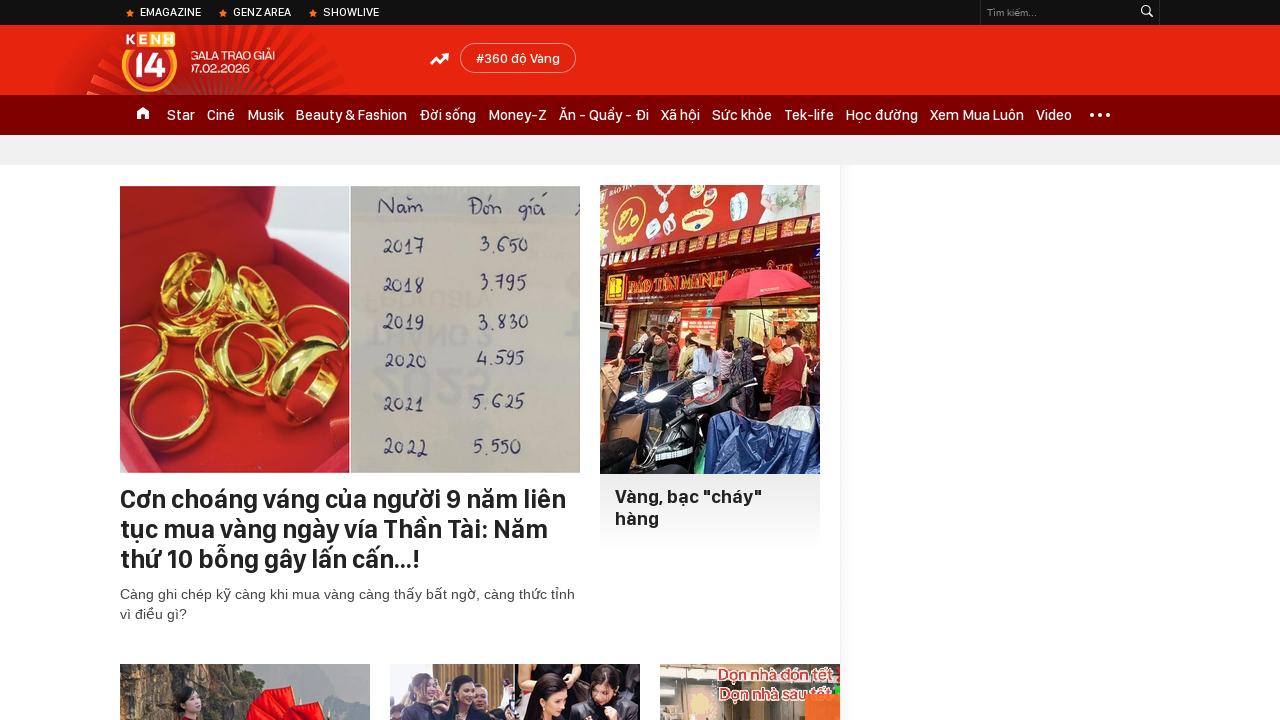

Kenh14 Vietnamese news website loaded in Chrome browser
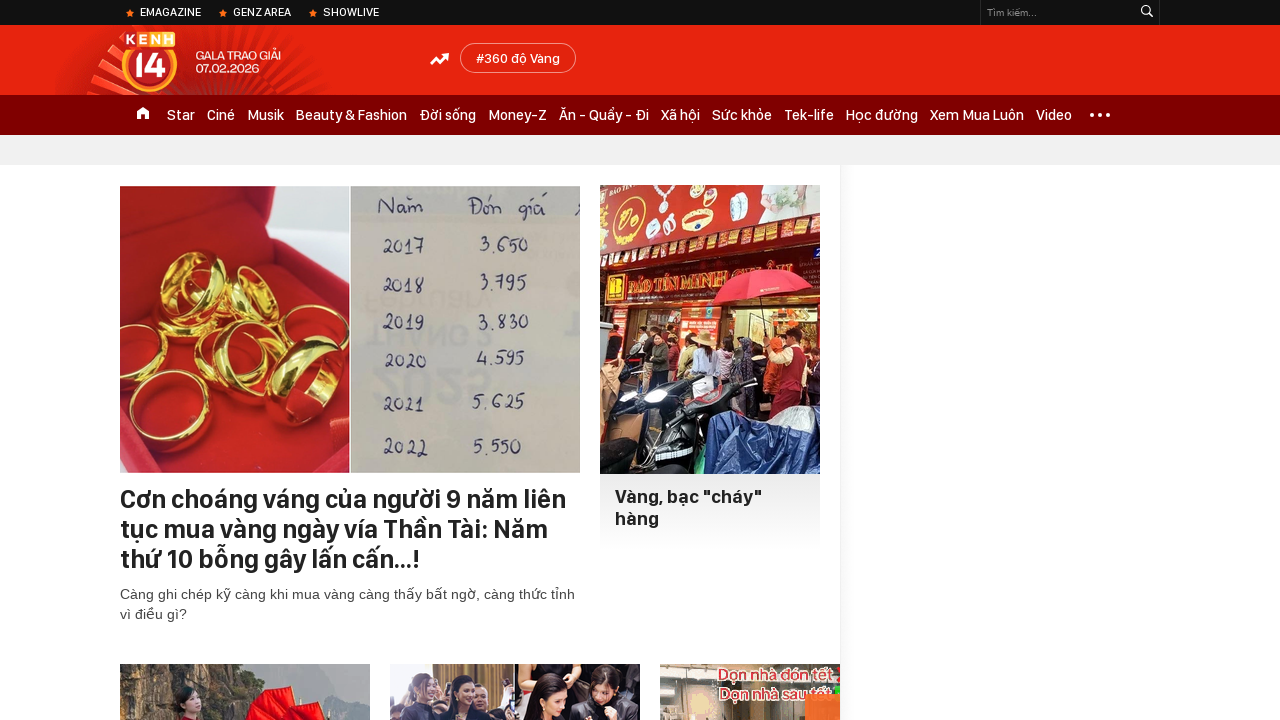

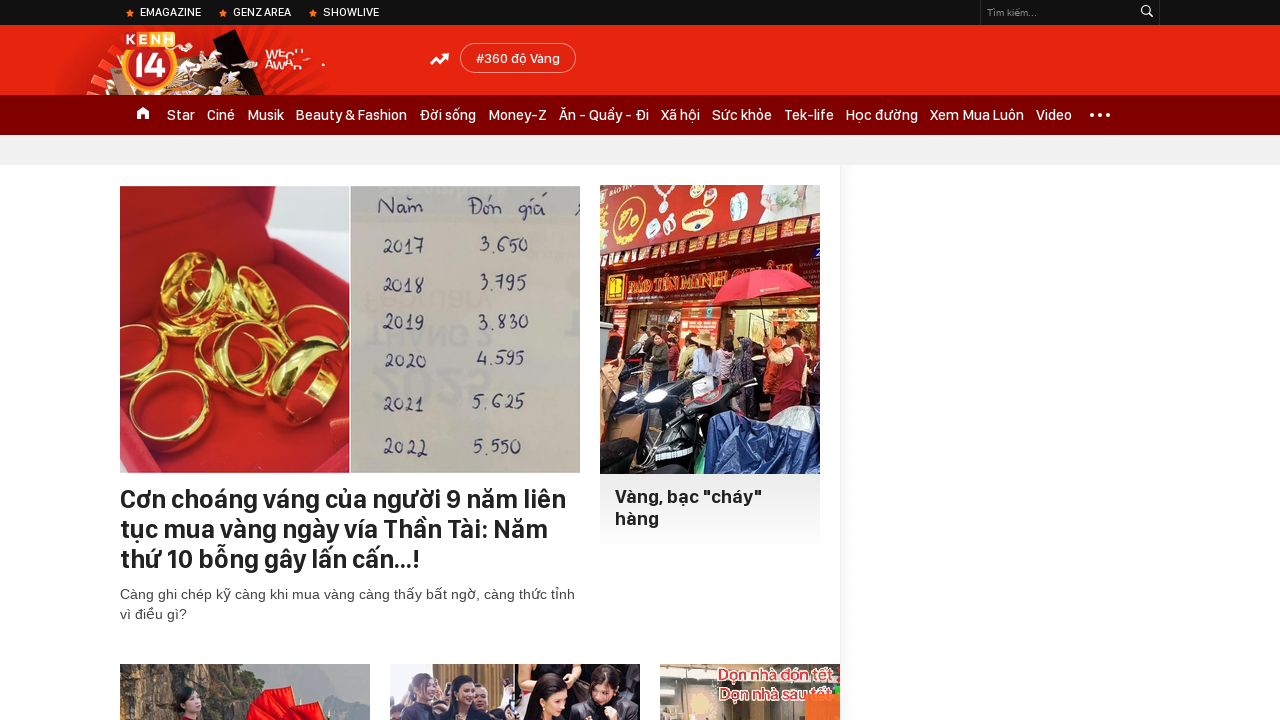